Fills out a CD case creation form with artist name, album title, and track listings, then selects jewel case and A4 paper options before submitting the form.

Starting URL: http://www.papercdcase.com/index.php

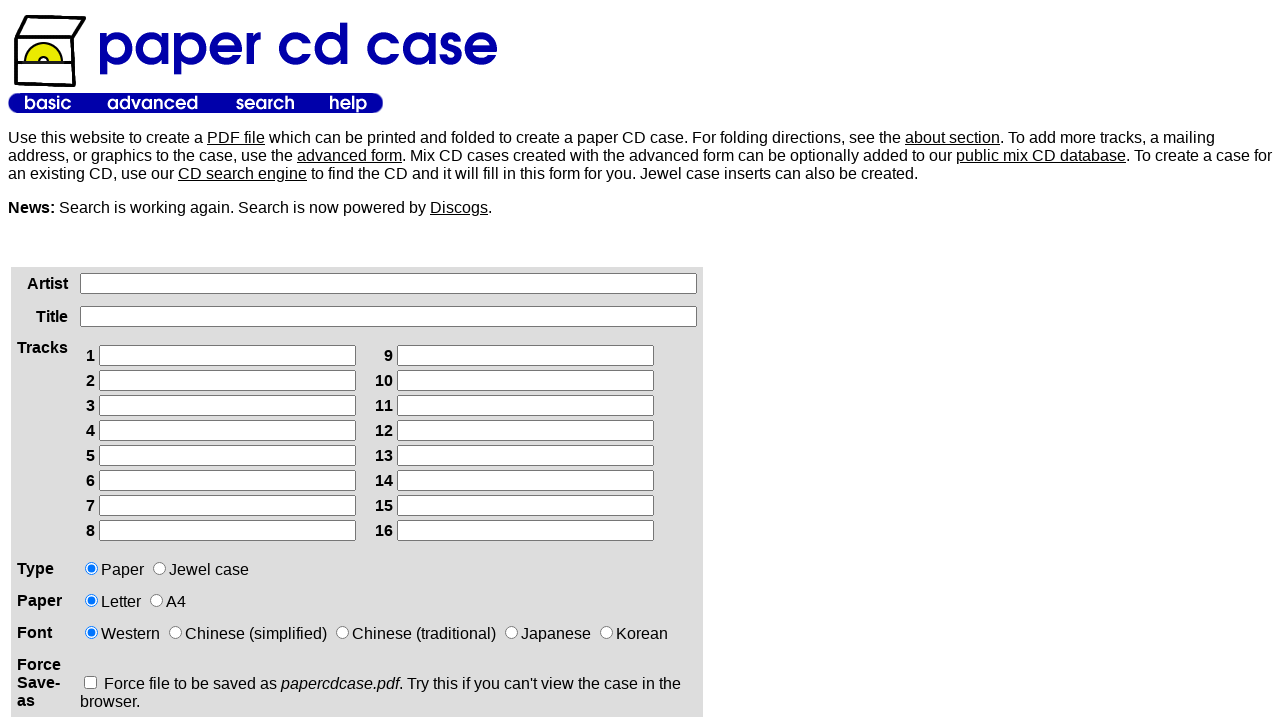

Waited for artist name field to load
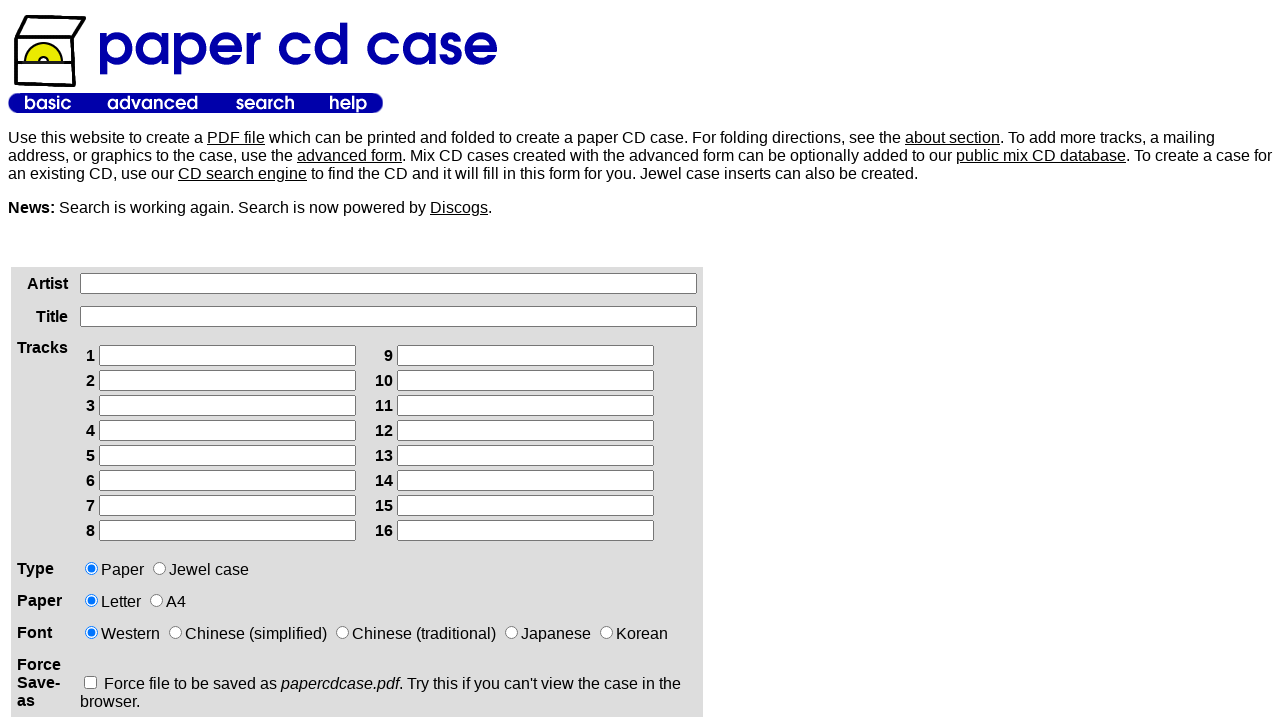

Filled artist name field with 'Travis Scott' on input[name='artist']
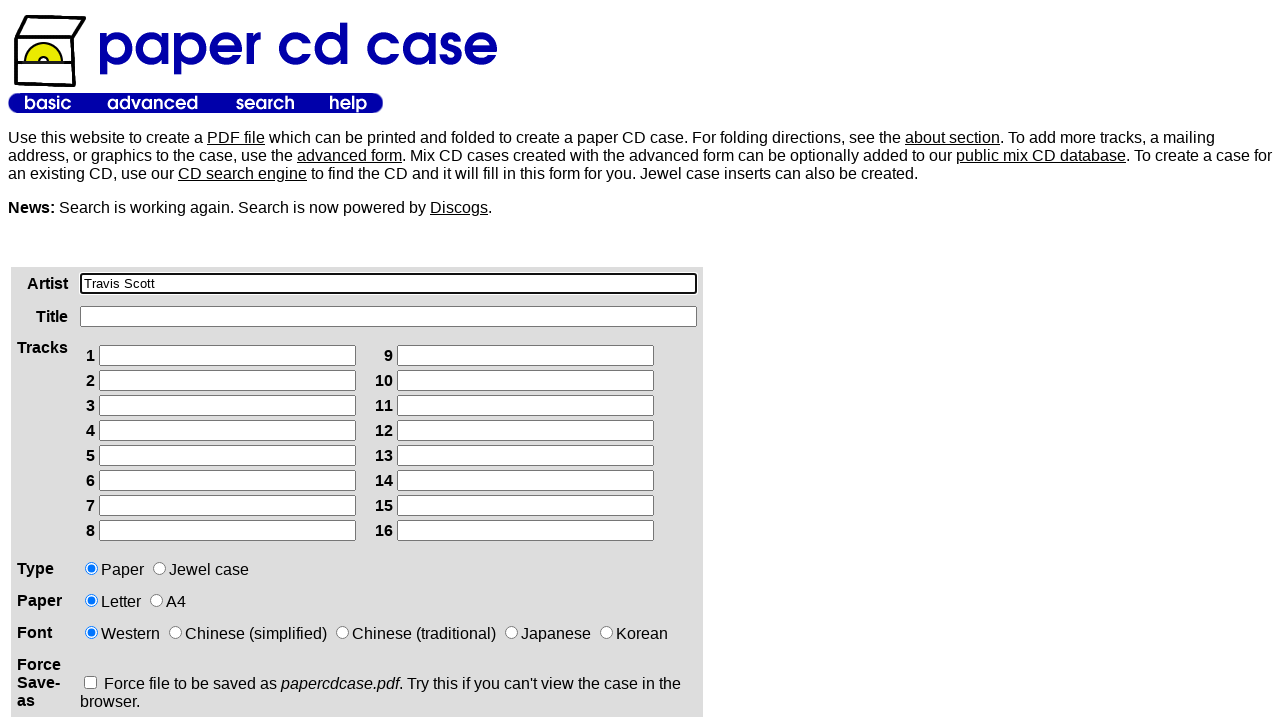

Filled album title field with 'Utopia' on input[name='title']
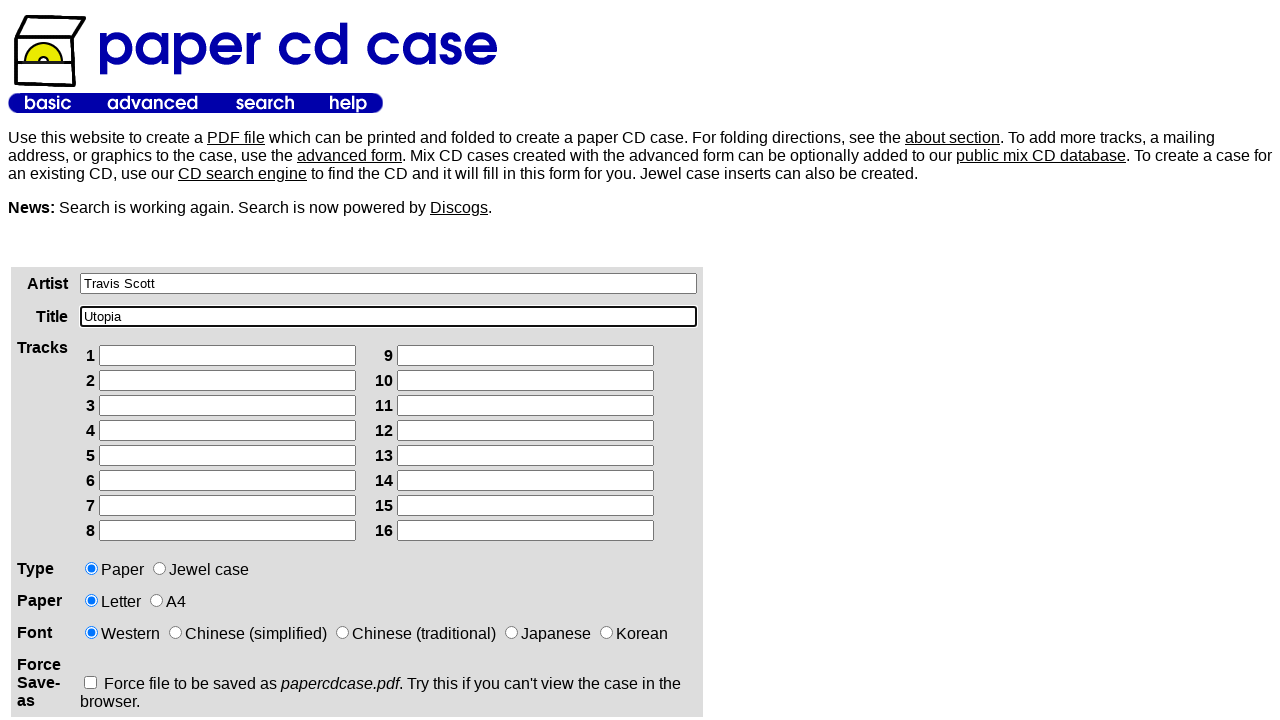

Filled track 1 field with 'HYAENA' on input[name='track1']
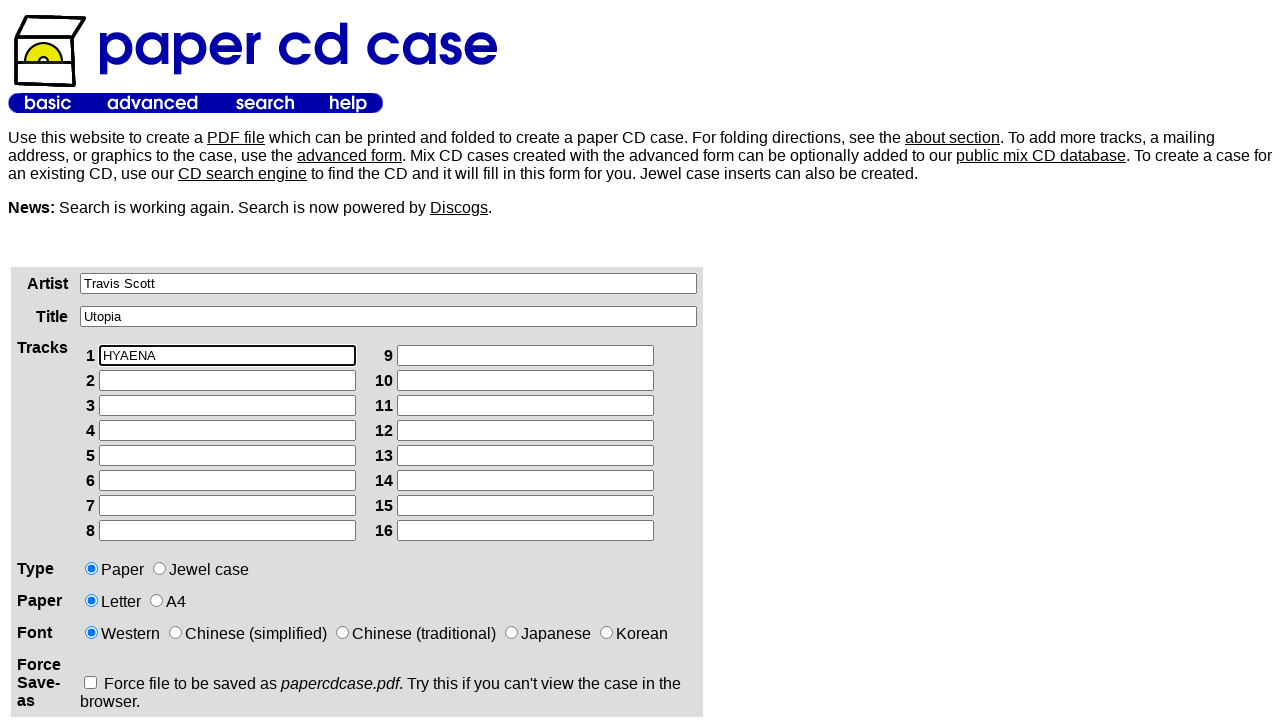

Filled track 2 field with 'THANK GOD' on input[name='track2']
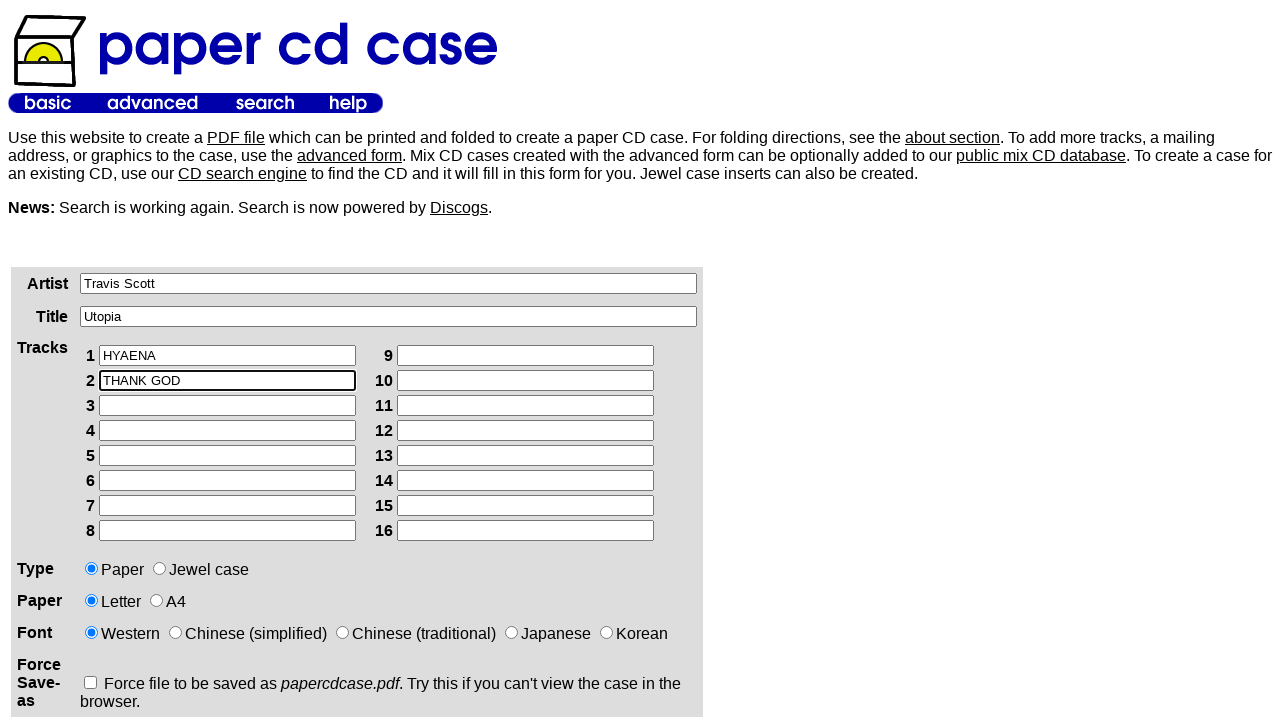

Filled track 3 field with 'MODERN JAM (Ft. Teezo Touchdown)' on input[name='track3']
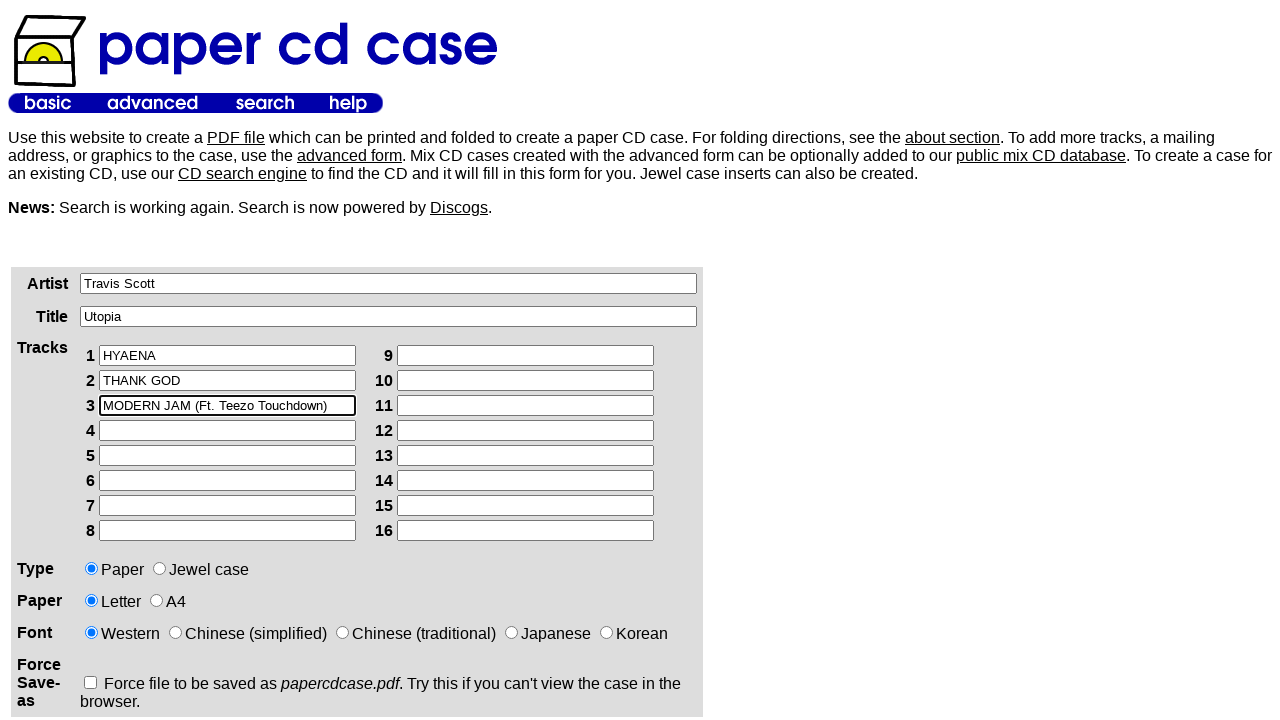

Filled track 4 field with 'MY EYES' on input[name='track4']
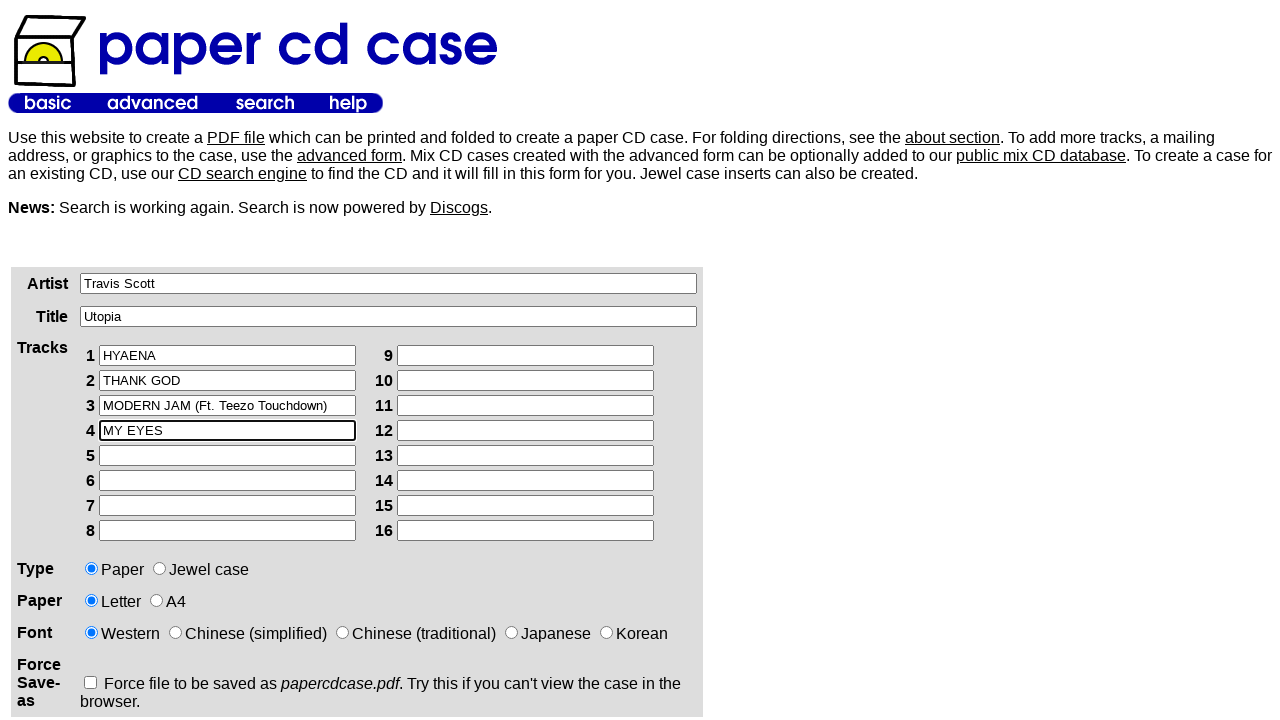

Filled track 5 field with 'GOD'S COUNTRY' on input[name='track5']
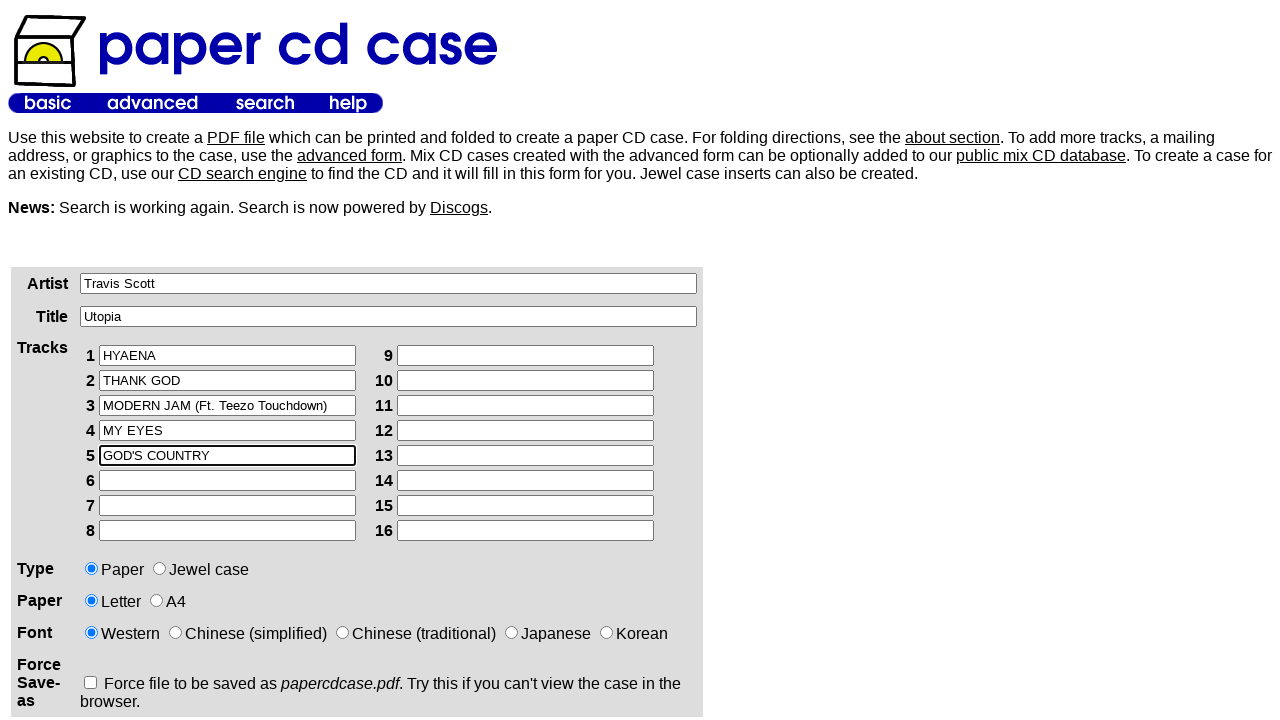

Filled track 6 field with 'SIRENS' on input[name='track6']
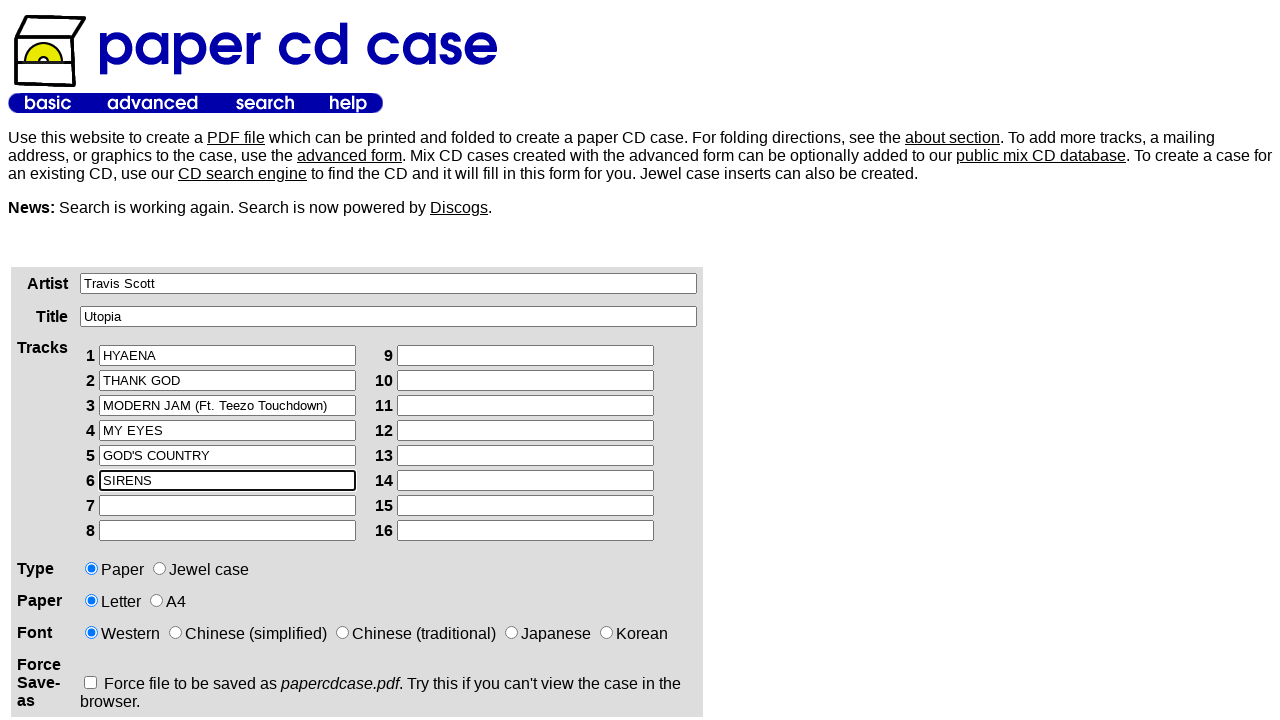

Filled track 7 field with 'MELTDOWN (Ft. Drake)' on input[name='track7']
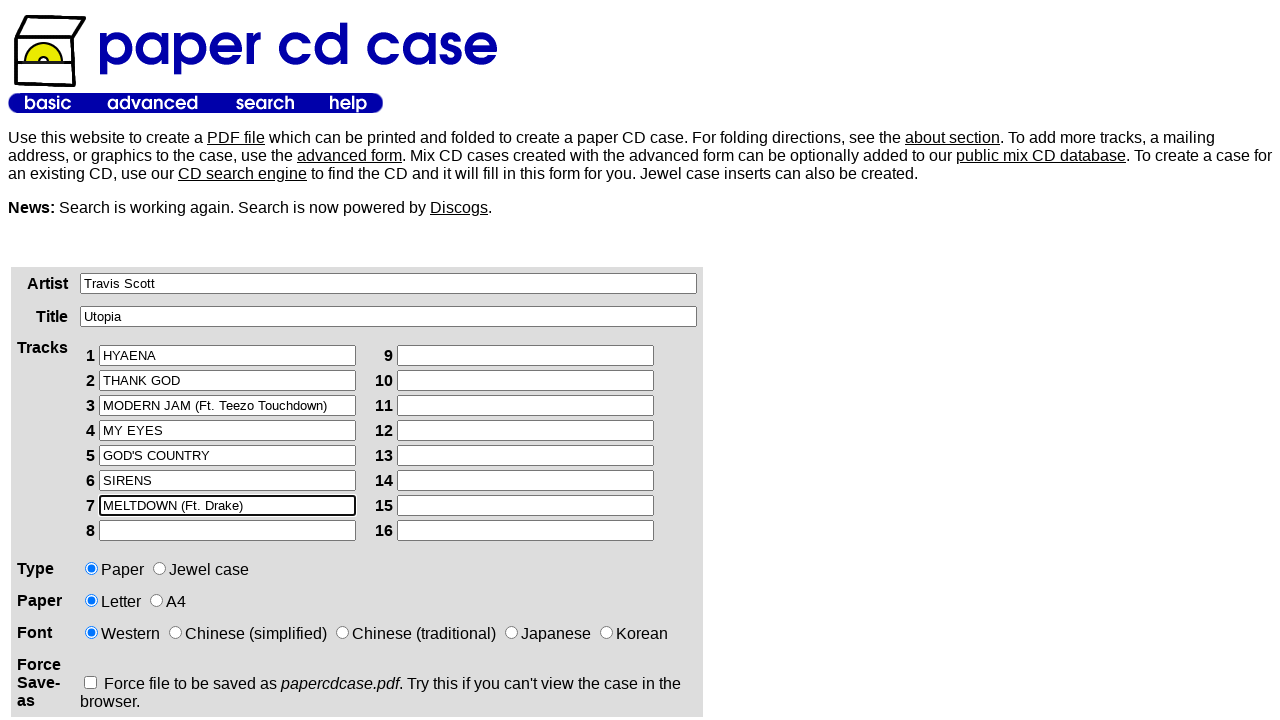

Filled track 8 field with 'FE!N (Ft. Playboi Carti)' on input[name='track8']
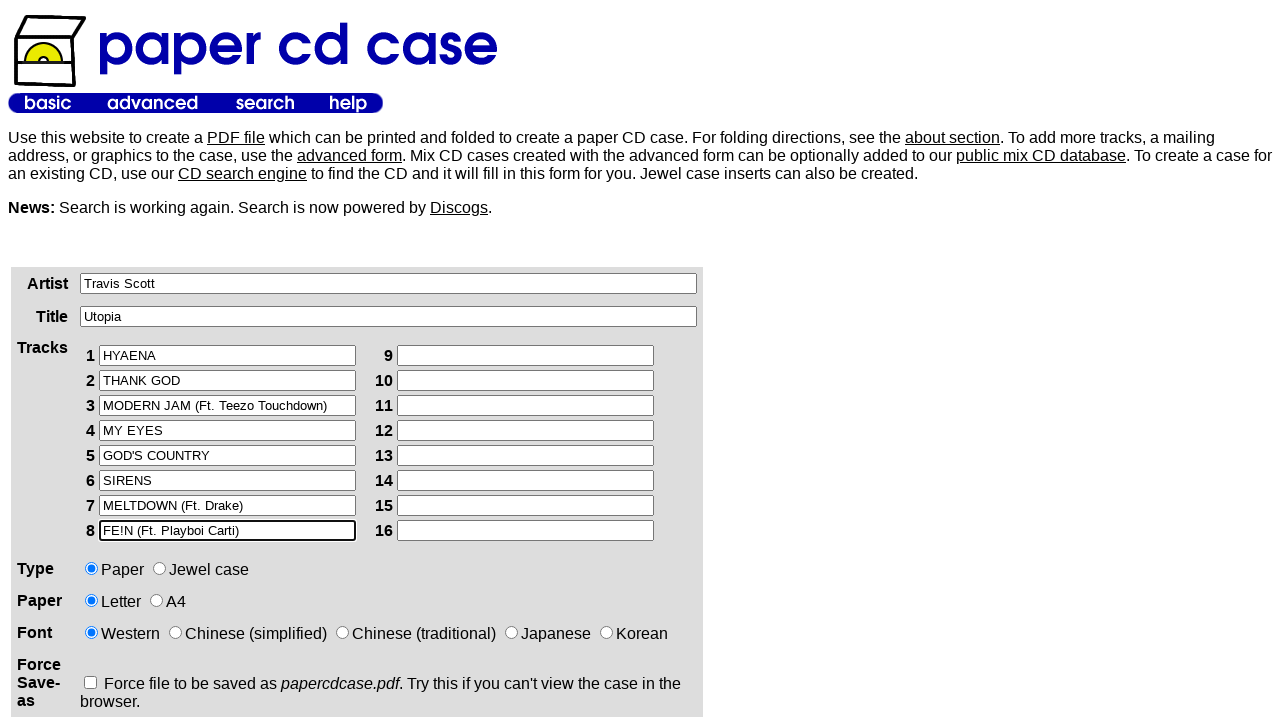

Filled track 9 field with 'DELRESTO (ECHOES) by Beyoncé & Travis Scott' on input[name='track9']
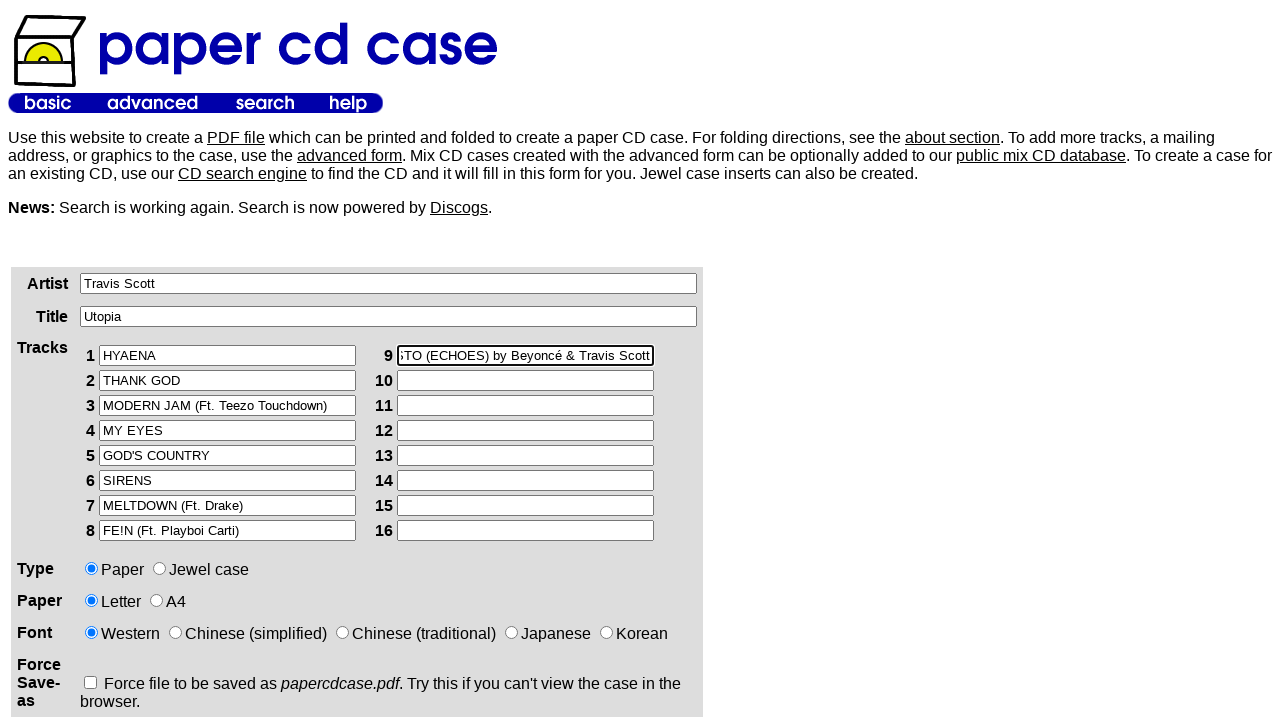

Filled track 10 field with 'I KNOW ?' on input[name='track10']
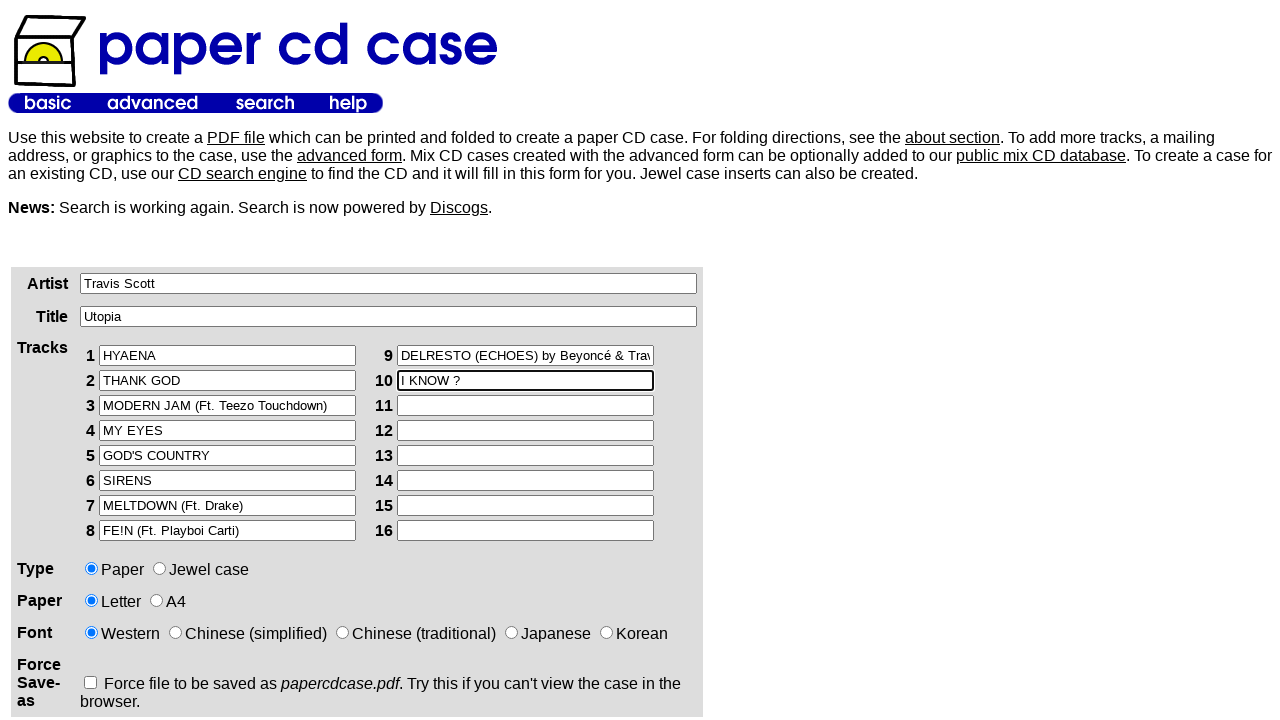

Selected jewel case option at (160, 568) on xpath=/html/body/table[2]/tbody/tr/td[1]/div/form/table/tbody/tr[4]/td[2]/input[
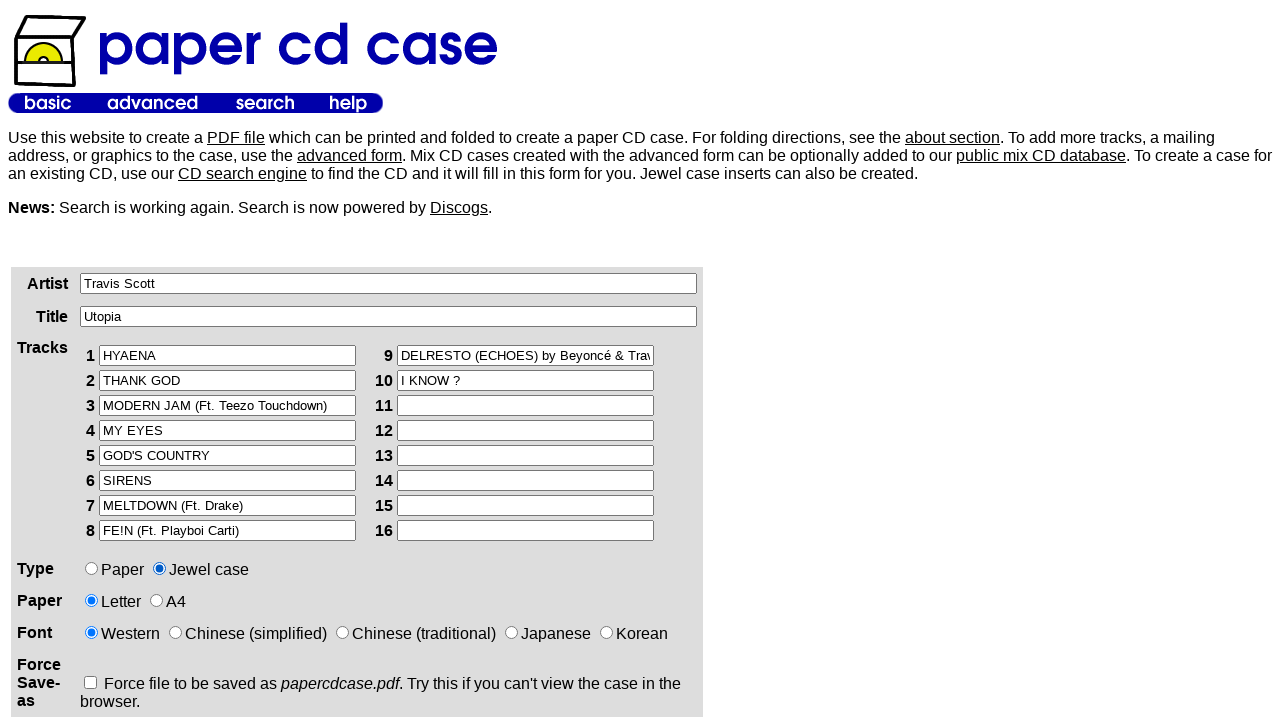

Selected A4 paper option at (156, 600) on xpath=/html/body/table[2]/tbody/tr/td[1]/div/form/table/tbody/tr[5]/td[2]/input[
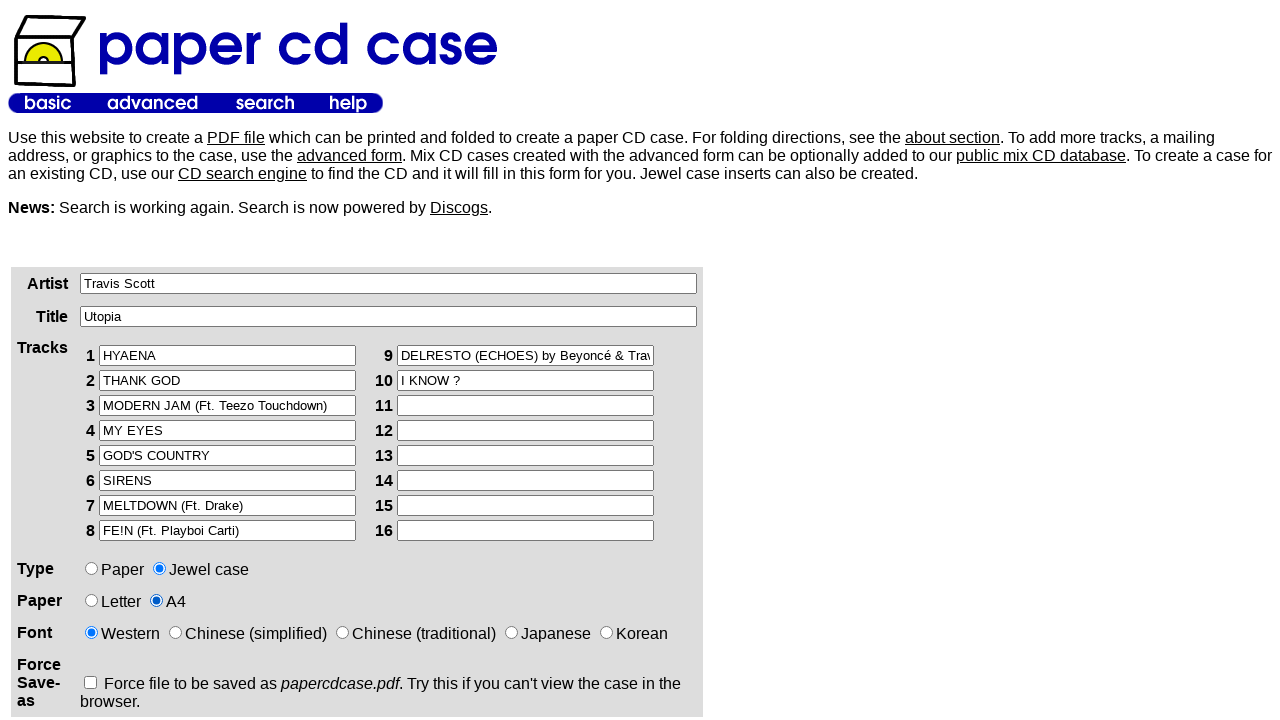

Clicked submit button to complete form submission at (125, 360) on xpath=/html/body/table[2]/tbody/tr/td[1]/div/form/p/input
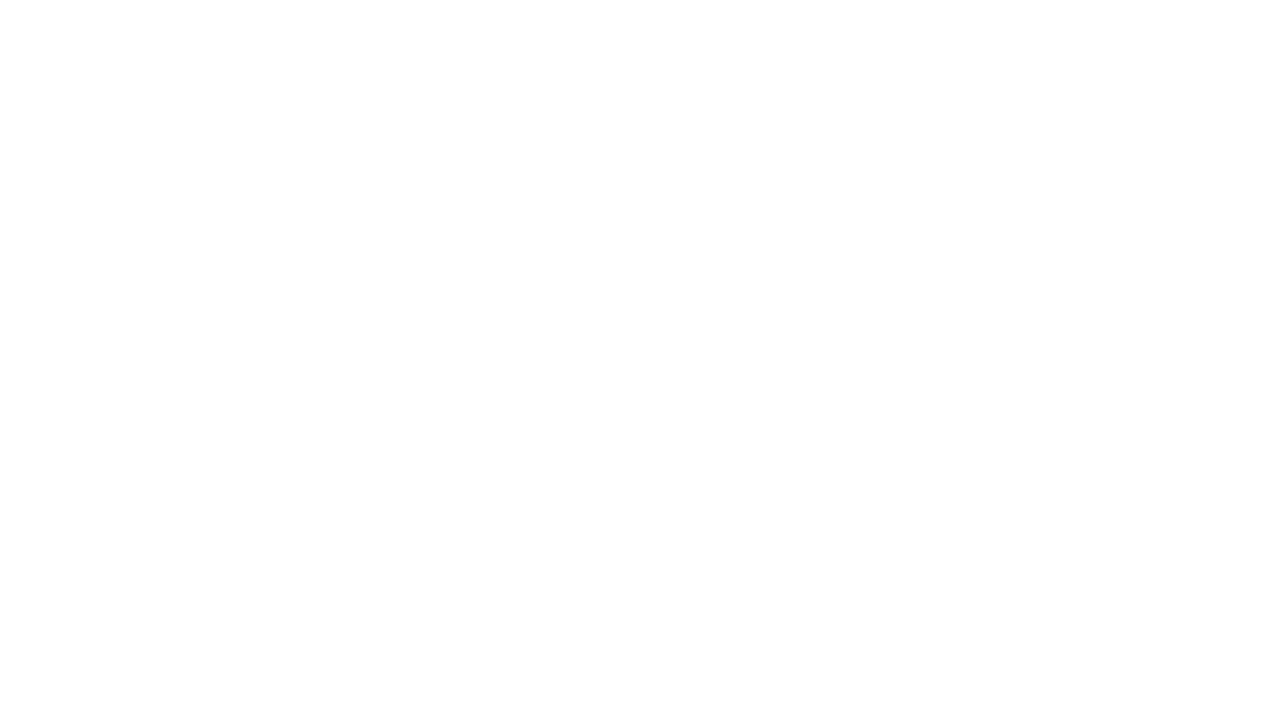

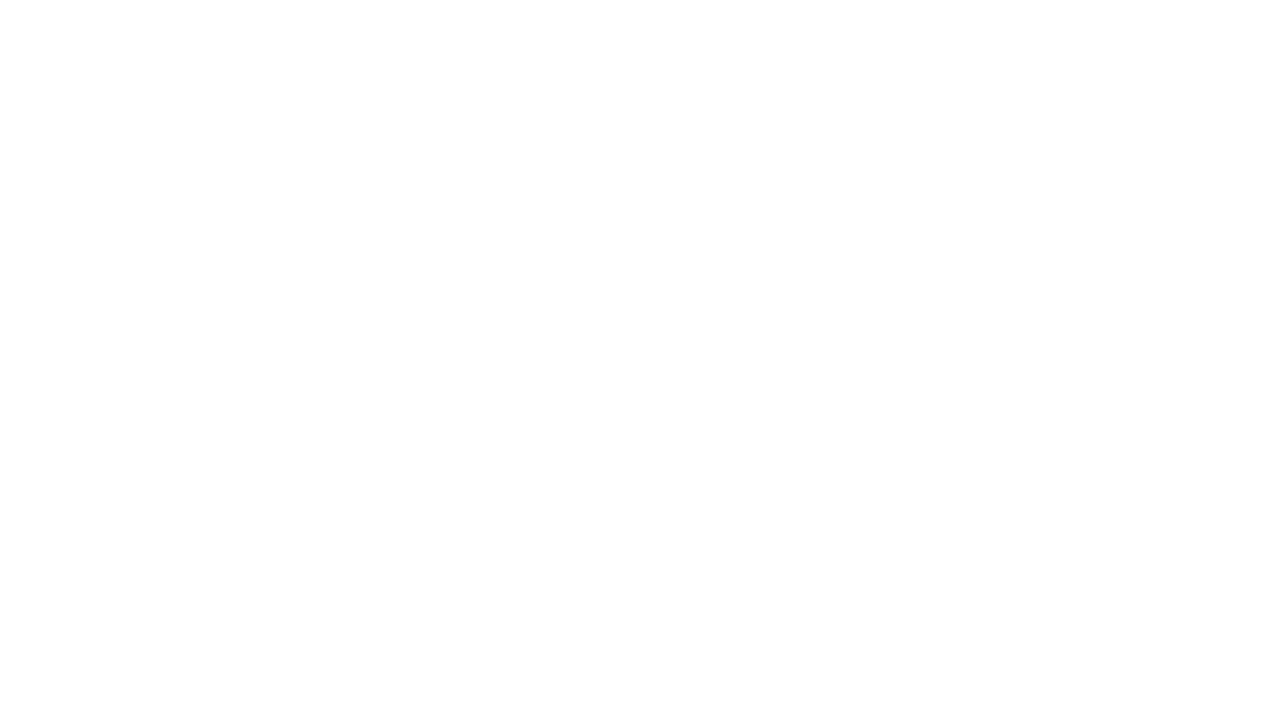